Tests frame handling capabilities by switching between different frames, clicking buttons inside frames, and navigating nested frames

Starting URL: https://www.leafground.com/frame.xhtml

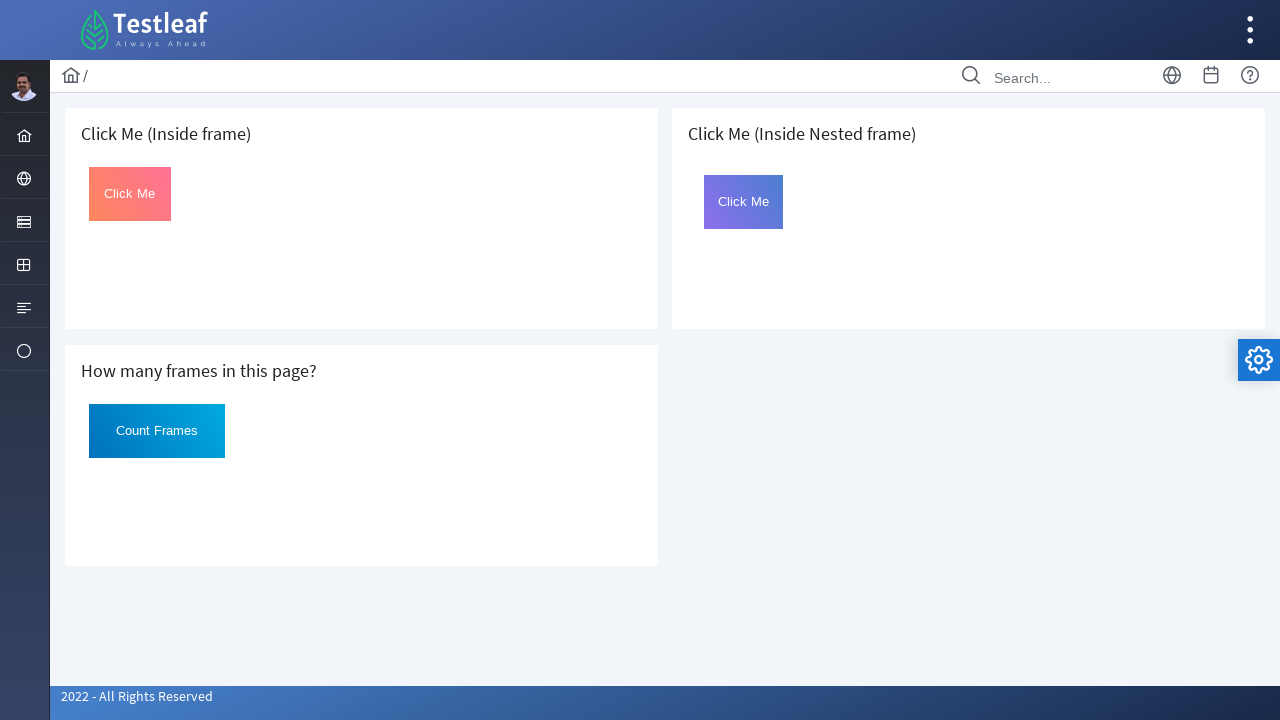

Switched to first frame and clicked button with id 'Click' at (130, 194) on iframe >> nth=0 >> internal:control=enter-frame >> #Click
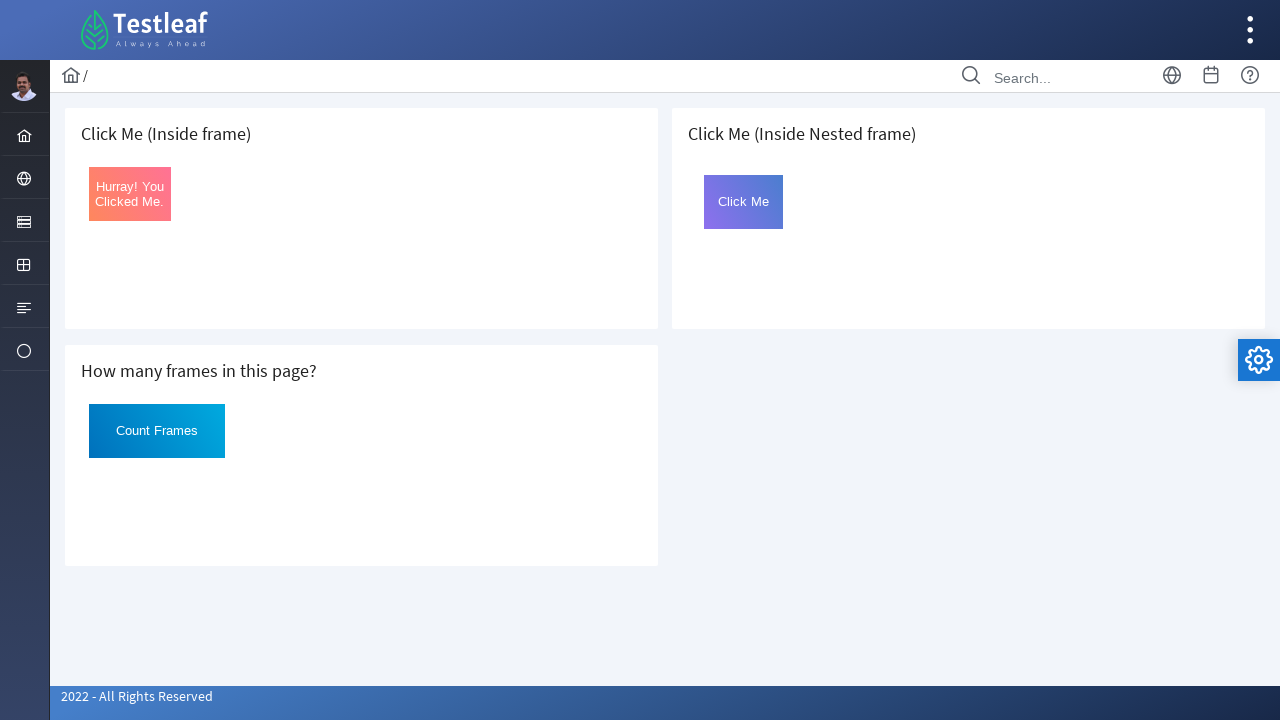

Filled main page input field with 'CountFrames' on //input[@type='text']
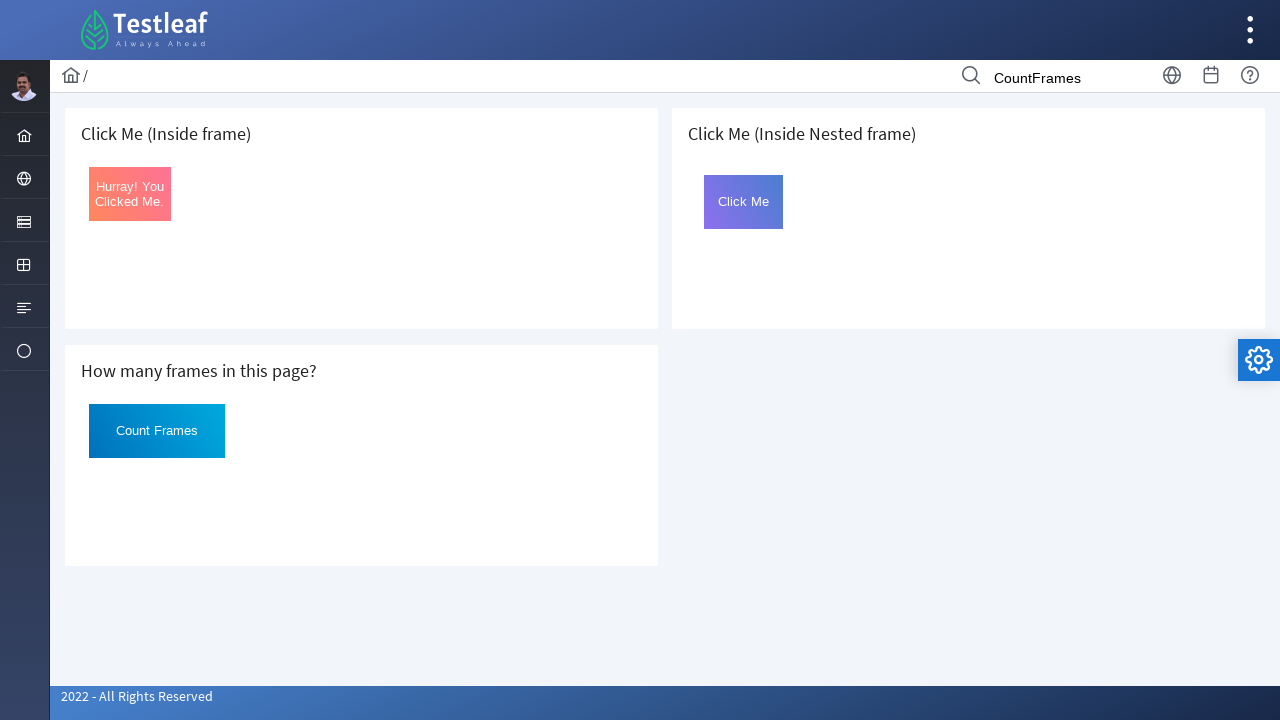

Switched to second frame and clicked button with id 'Click' at (157, 431) on iframe >> nth=1 >> internal:control=enter-frame >> #Click
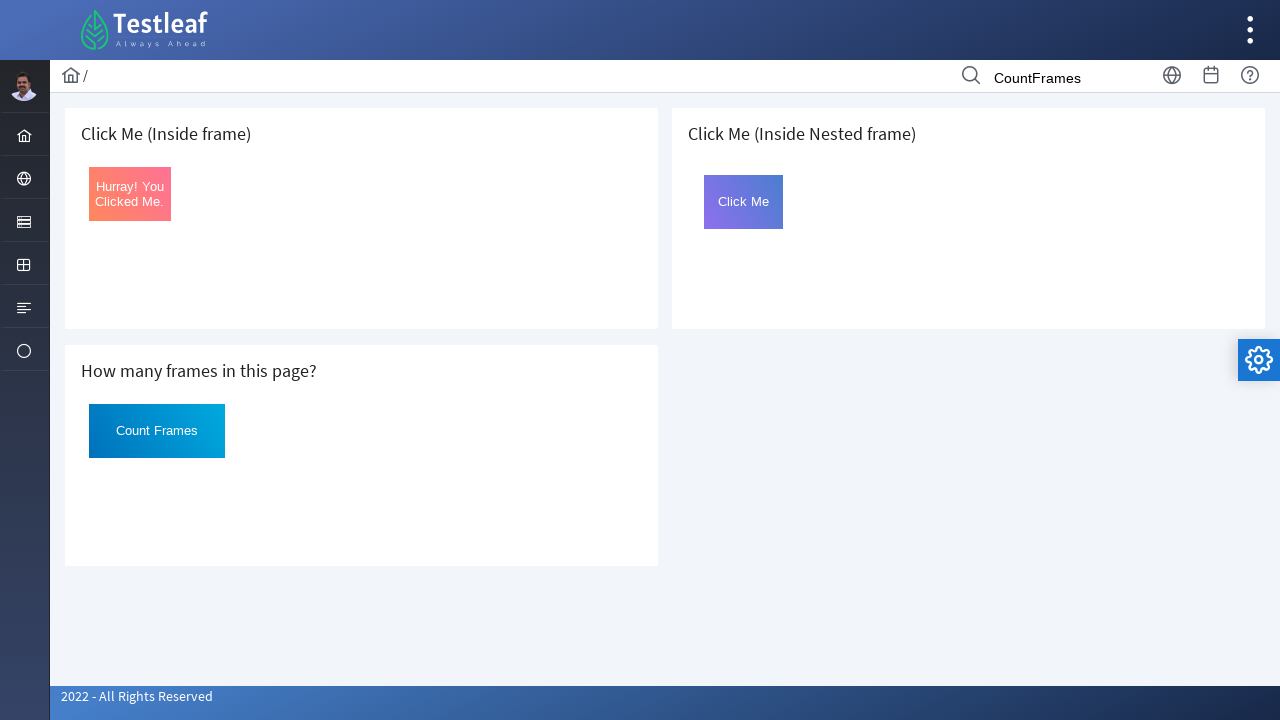

Navigated through nested frames and clicked button in inner frame at (744, 202) on xpath=(//div[@class='card']//iframe)[3] >> internal:control=enter-frame >> ifram
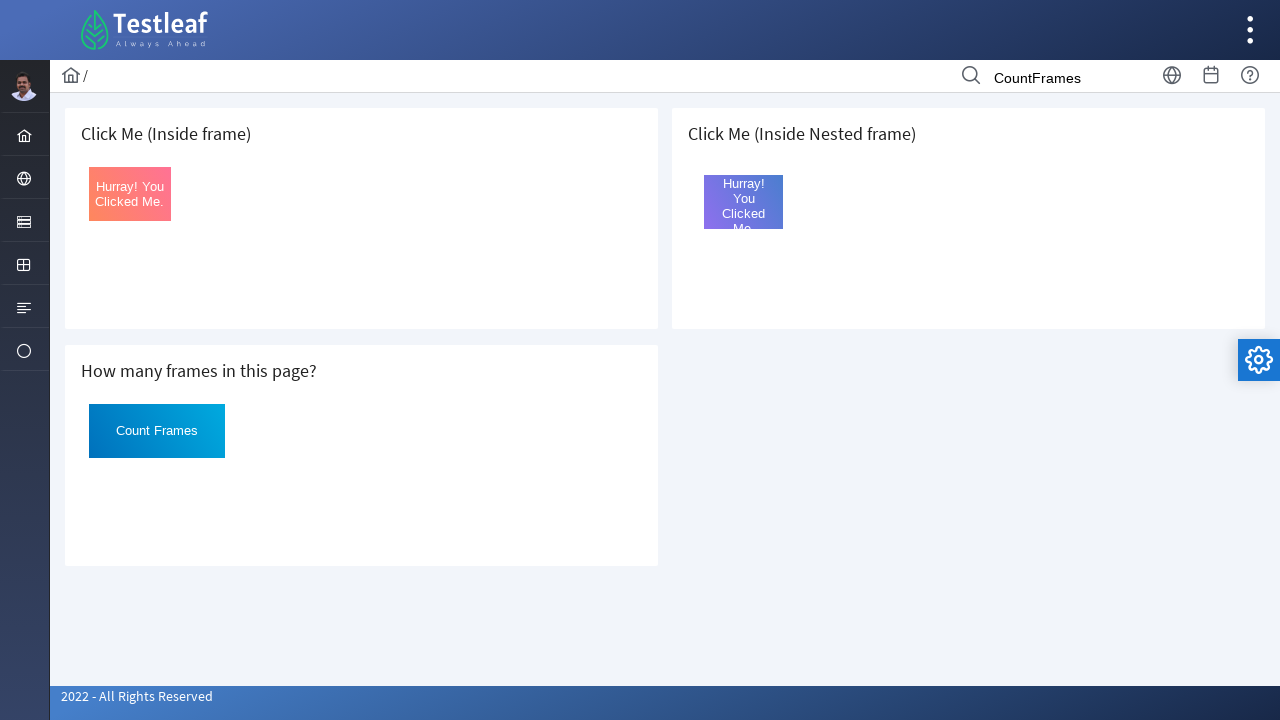

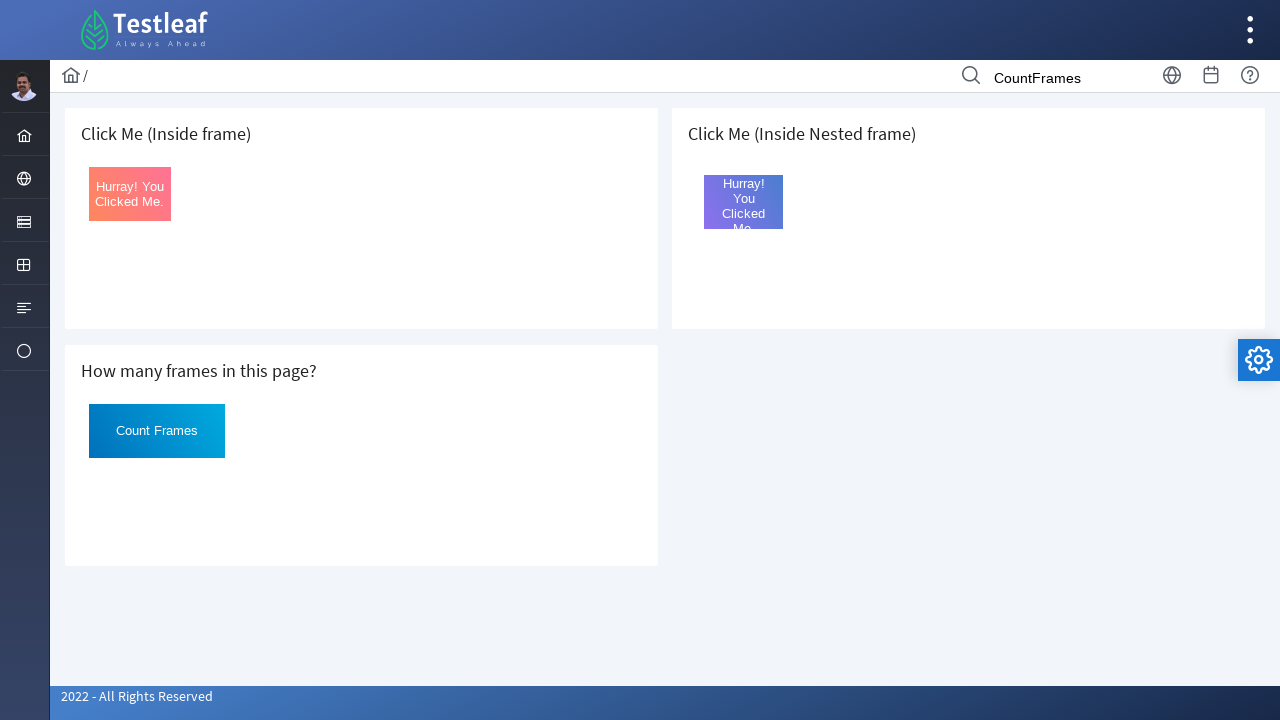